Tests the "Forgot Your Password?" link functionality on the Salesforce login page by clicking the link and then clicking the continue button on the password reset page.

Starting URL: https://login.salesforce.com/

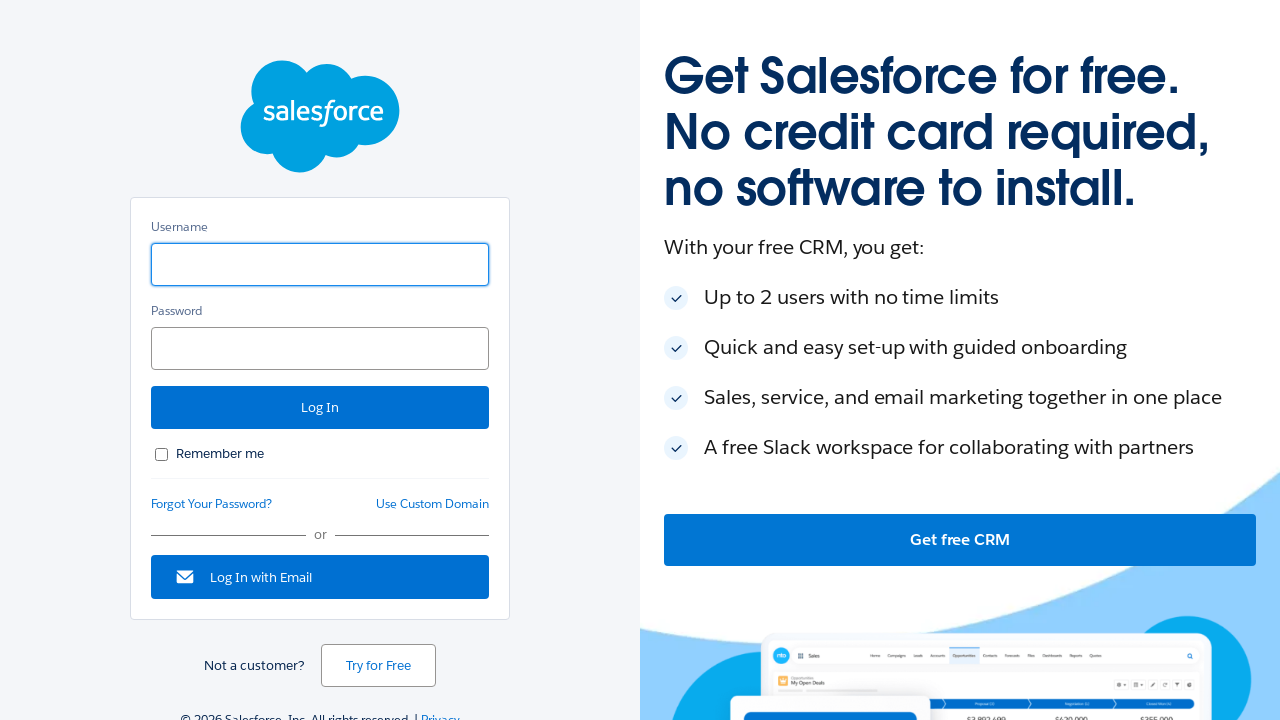

Clicked 'Forgot Your Password?' link on Salesforce login page at (212, 504) on text=Forgot Your Password?
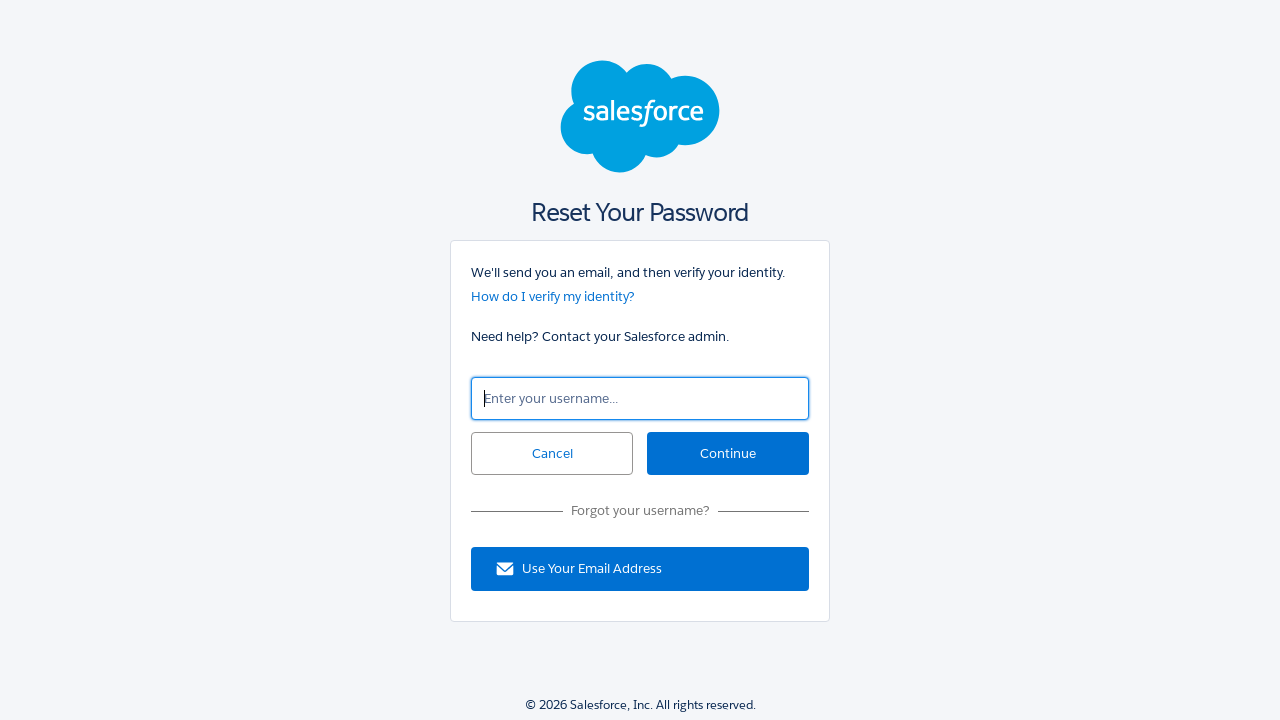

Clicked continue button on password reset page at (728, 454) on input#continue
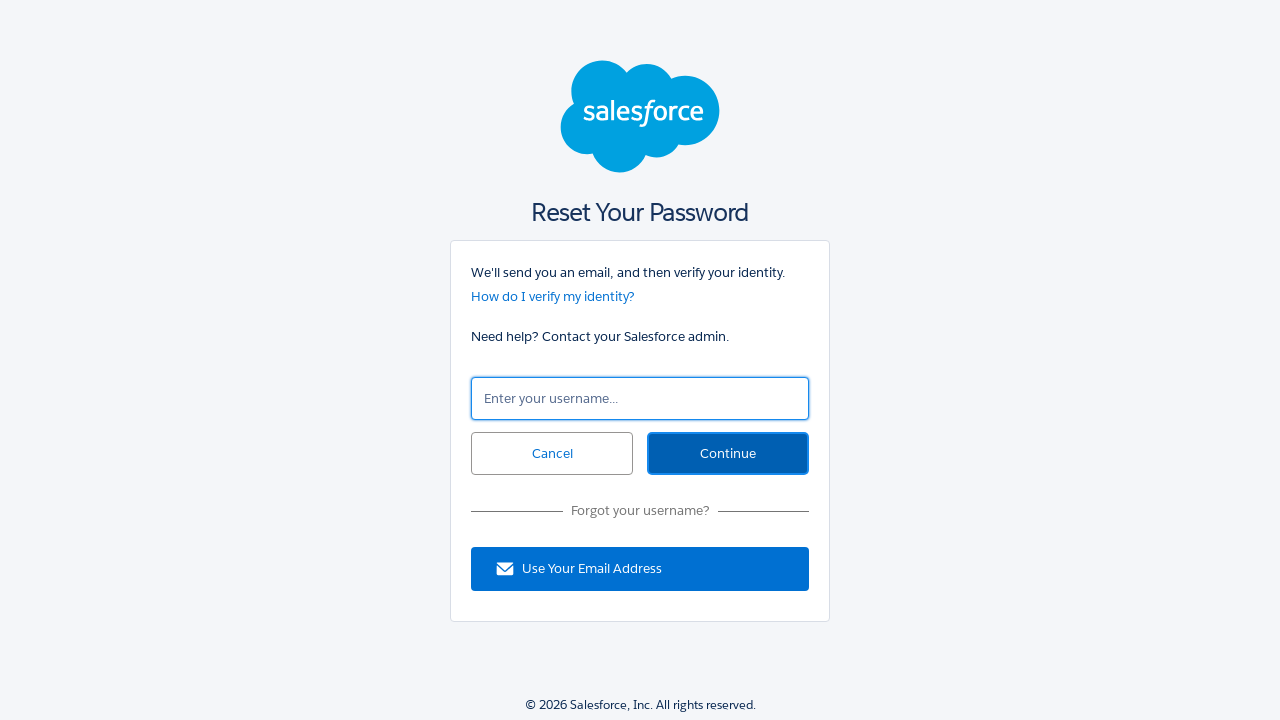

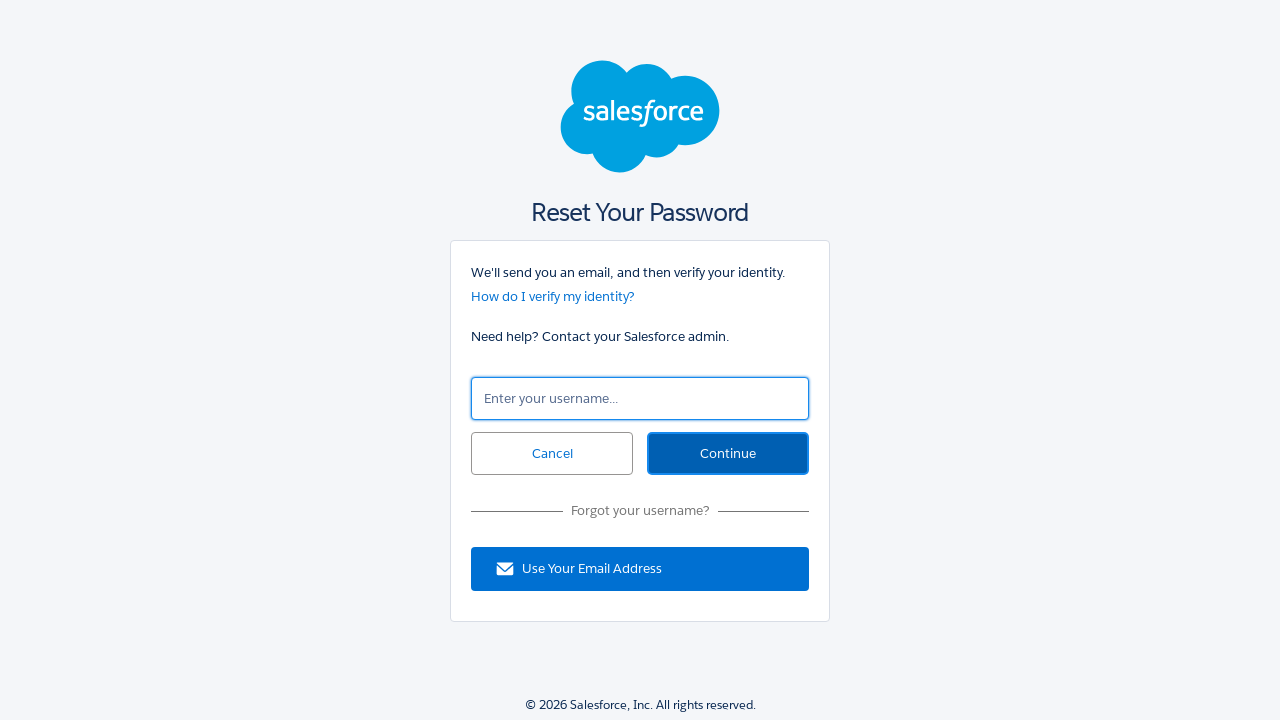